Tests filtering to display only active (uncompleted) todo items

Starting URL: https://demo.playwright.dev/todomvc

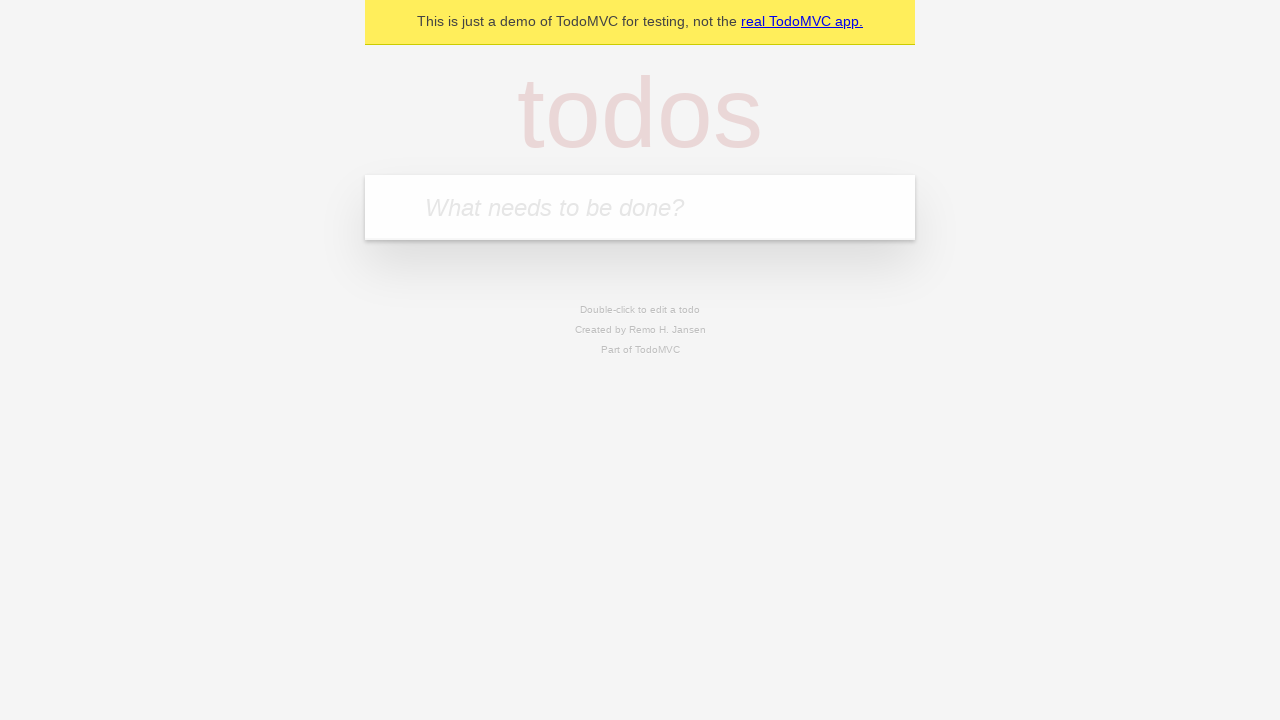

Filled todo input with 'buy some cheese' on internal:attr=[placeholder="What needs to be done?"i]
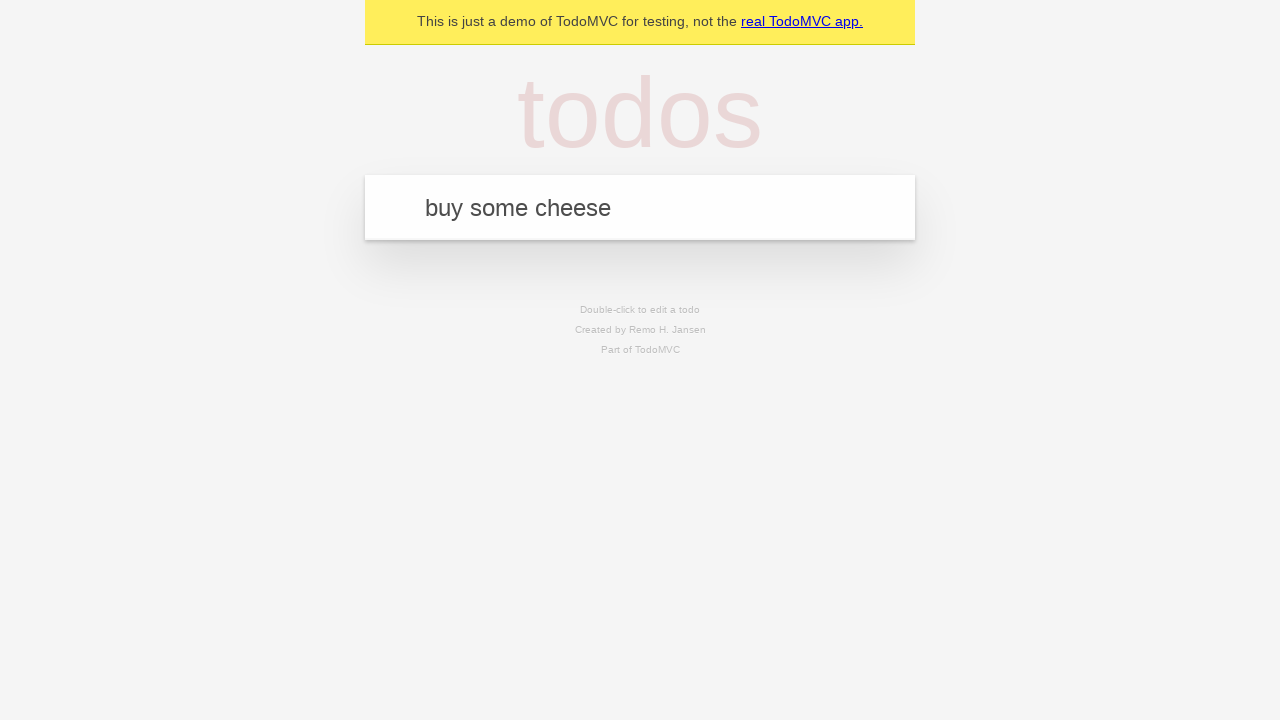

Pressed Enter to add first todo item on internal:attr=[placeholder="What needs to be done?"i]
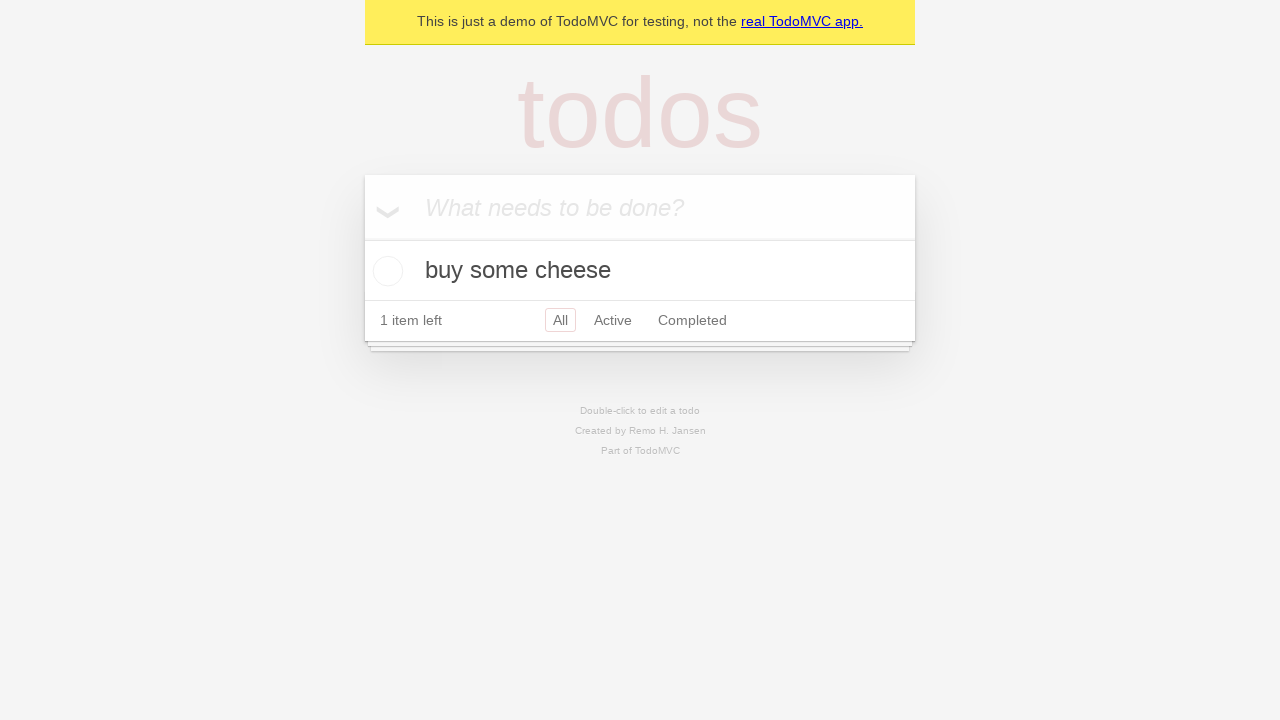

Filled todo input with 'feed the cat' on internal:attr=[placeholder="What needs to be done?"i]
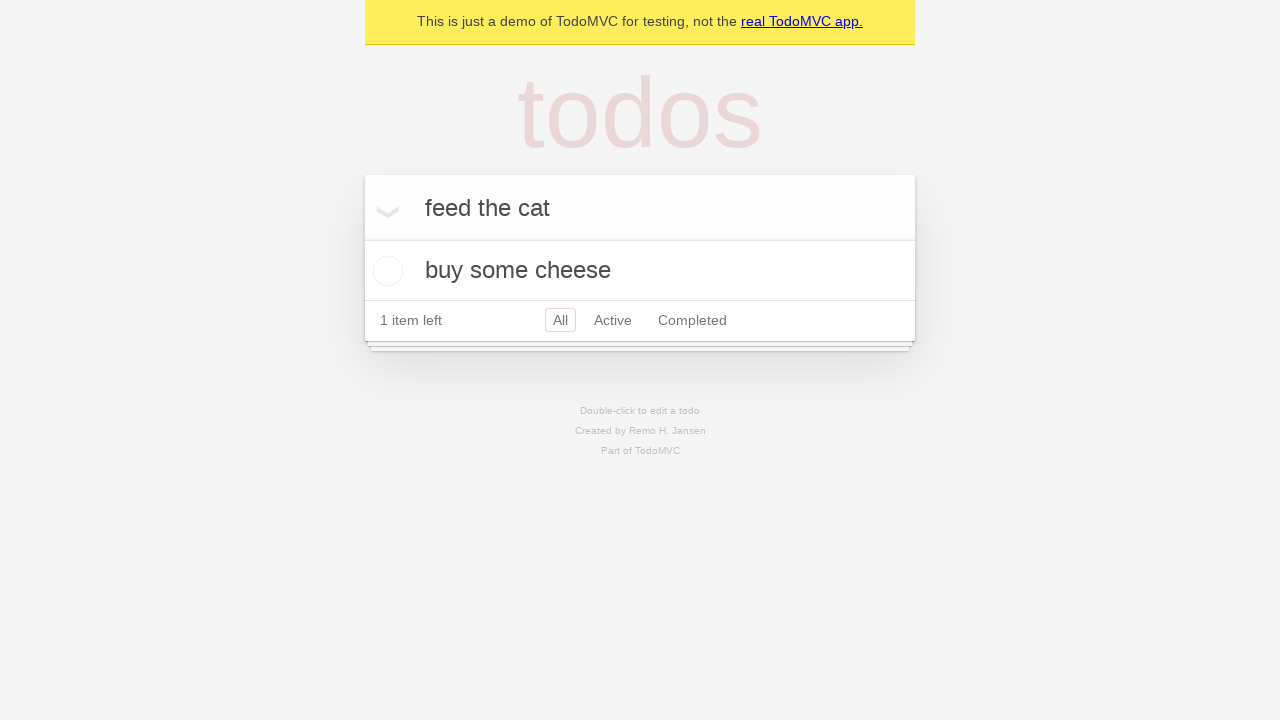

Pressed Enter to add second todo item on internal:attr=[placeholder="What needs to be done?"i]
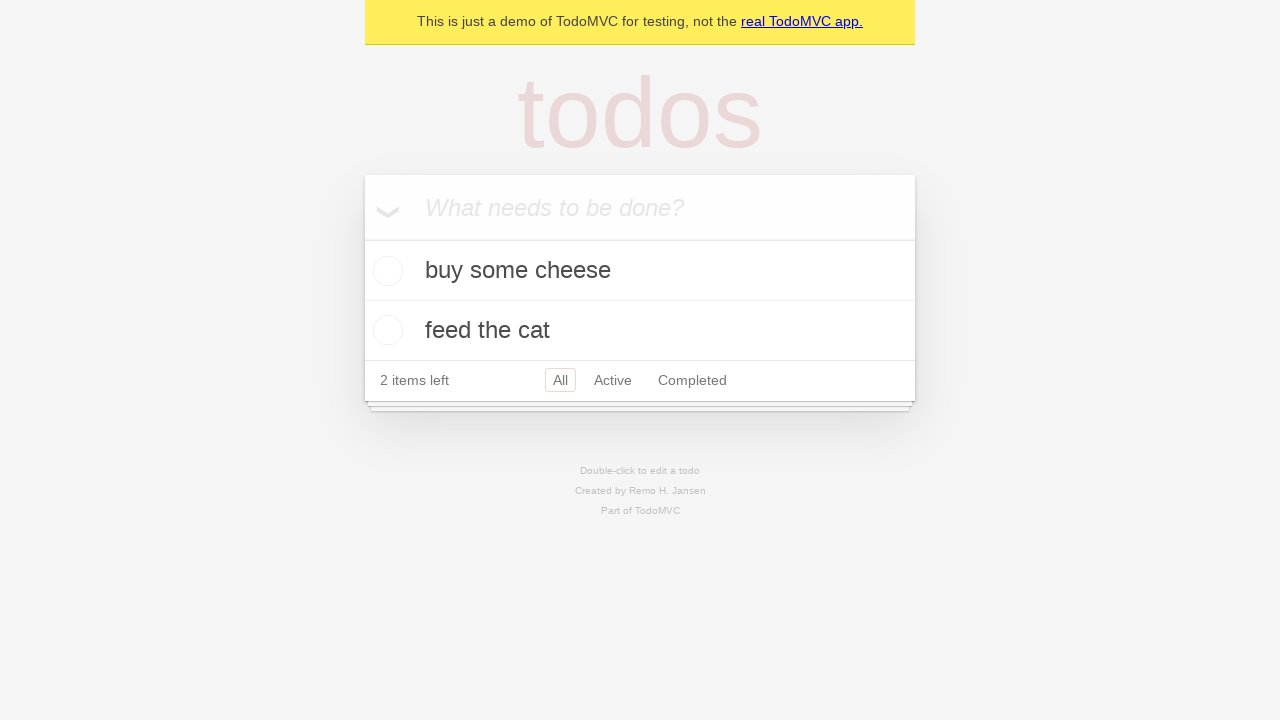

Filled todo input with 'book a doctors appointment' on internal:attr=[placeholder="What needs to be done?"i]
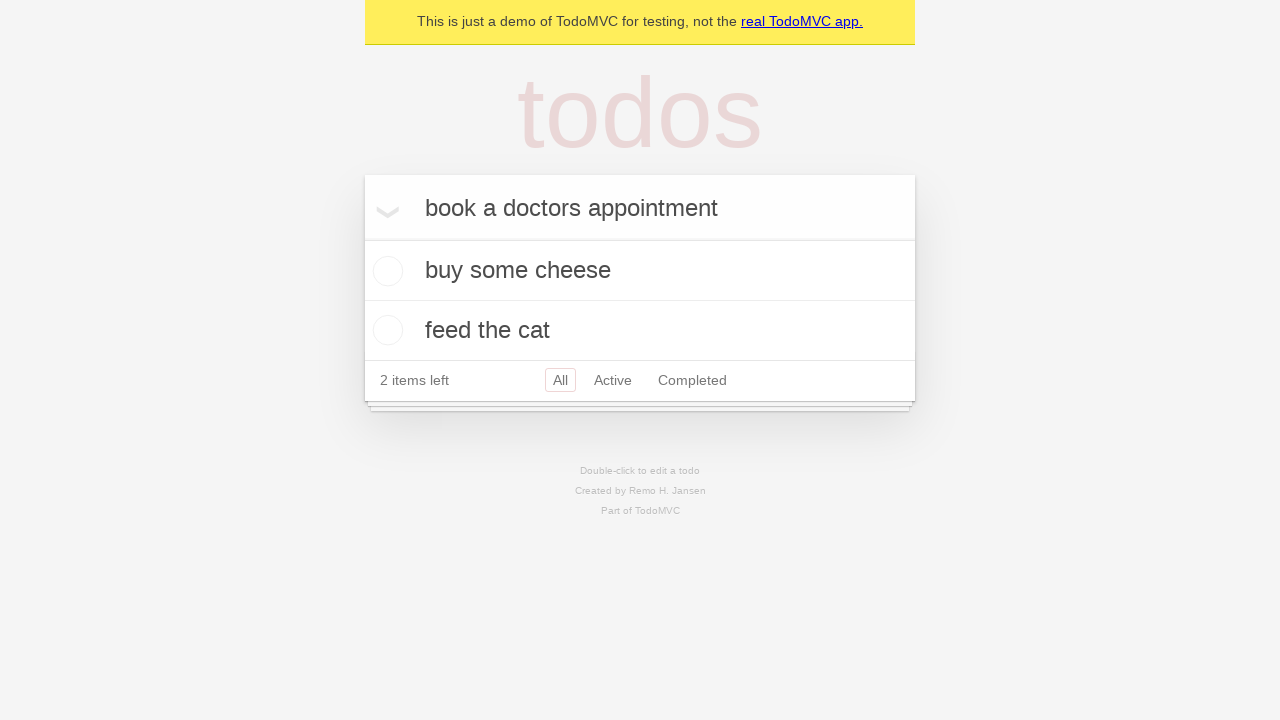

Pressed Enter to add third todo item on internal:attr=[placeholder="What needs to be done?"i]
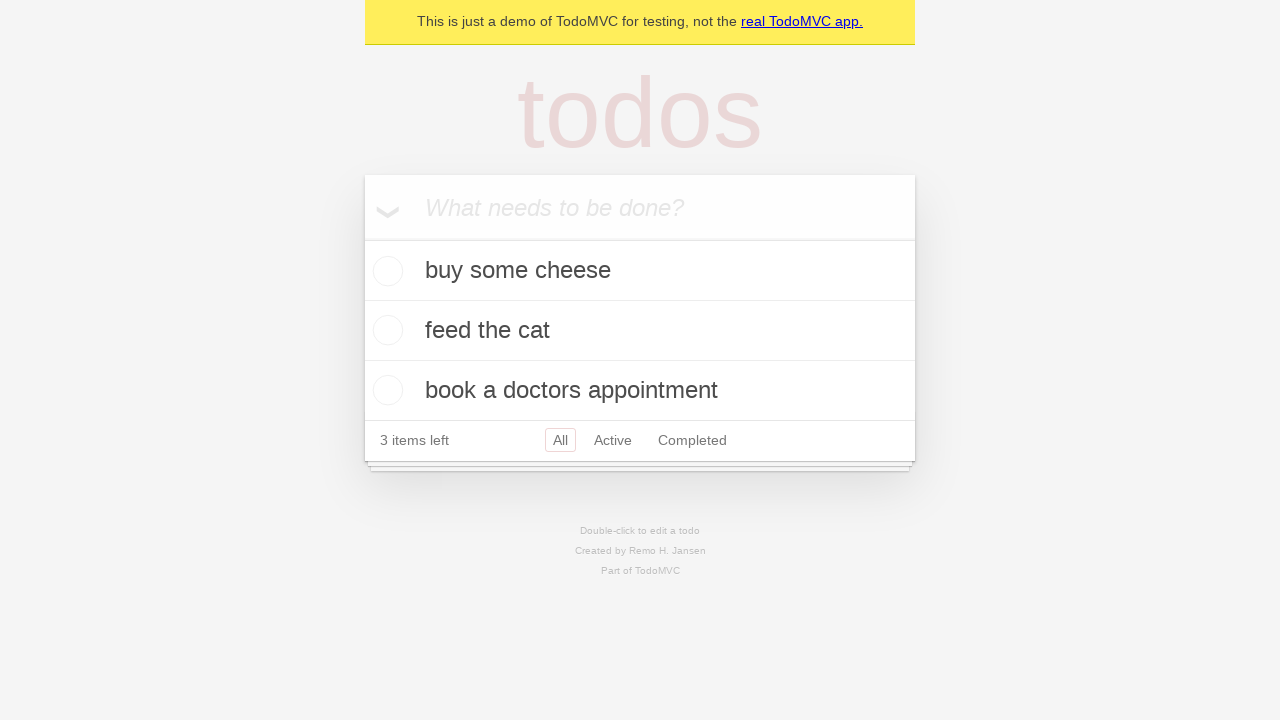

Checked the second todo item (feed the cat) as completed at (385, 330) on internal:testid=[data-testid="todo-item"s] >> nth=1 >> internal:role=checkbox
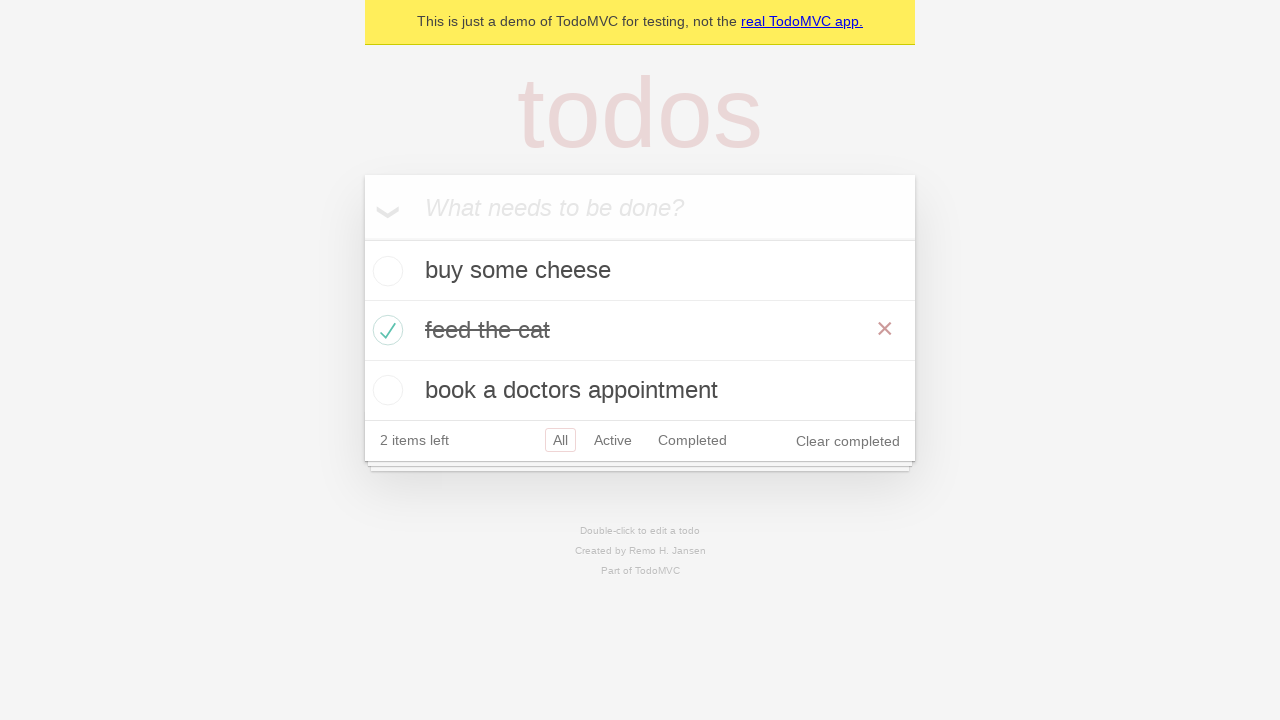

Clicked Active filter to display only uncompleted items at (613, 440) on internal:role=link[name="Active"i]
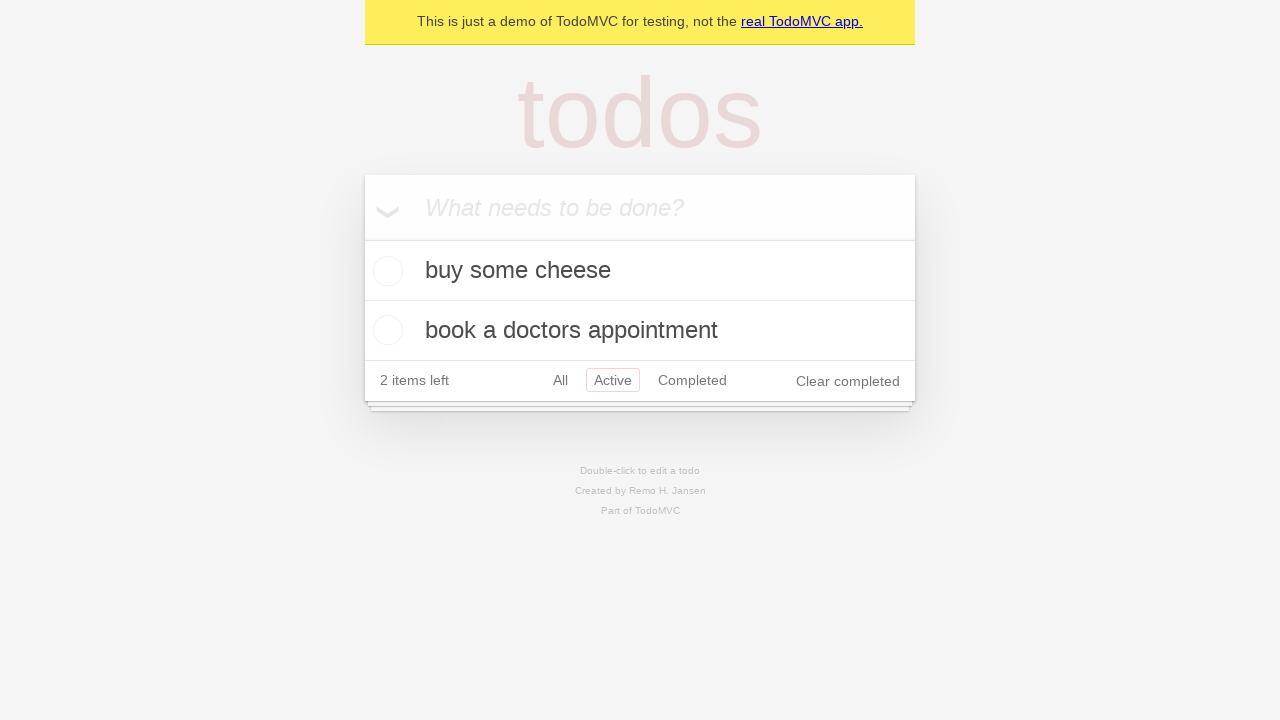

Filtered active todo items loaded successfully
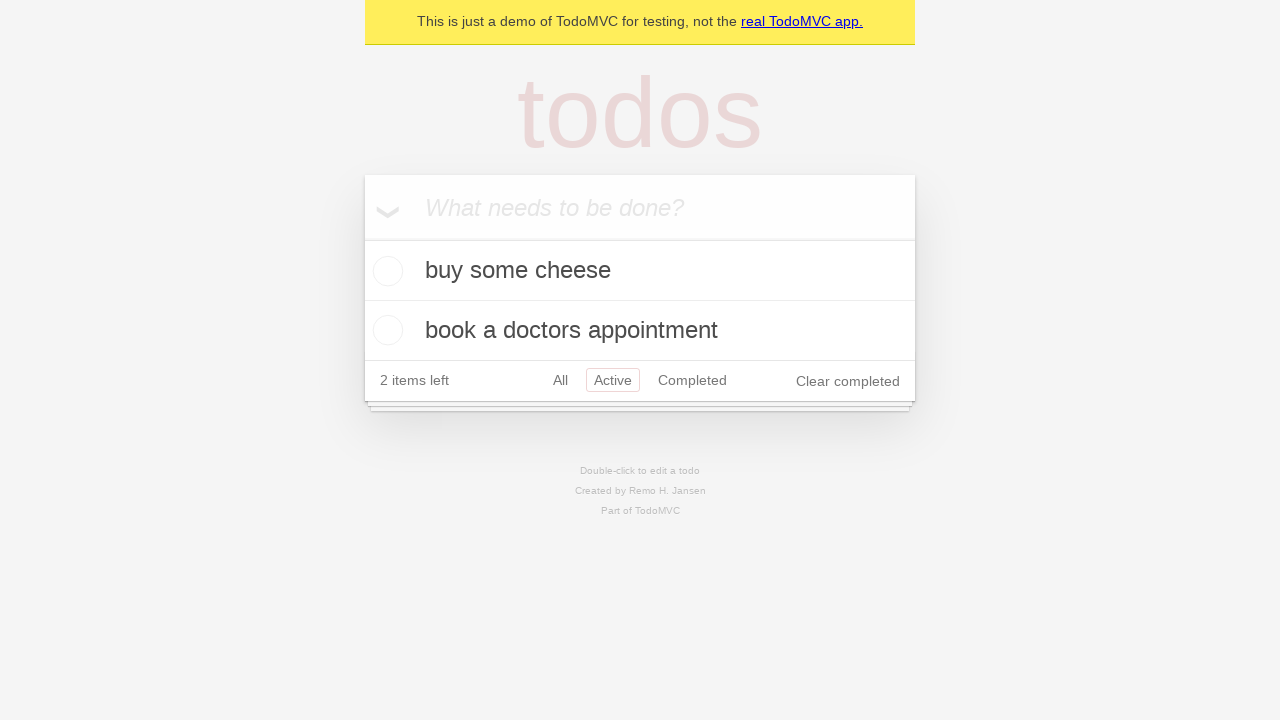

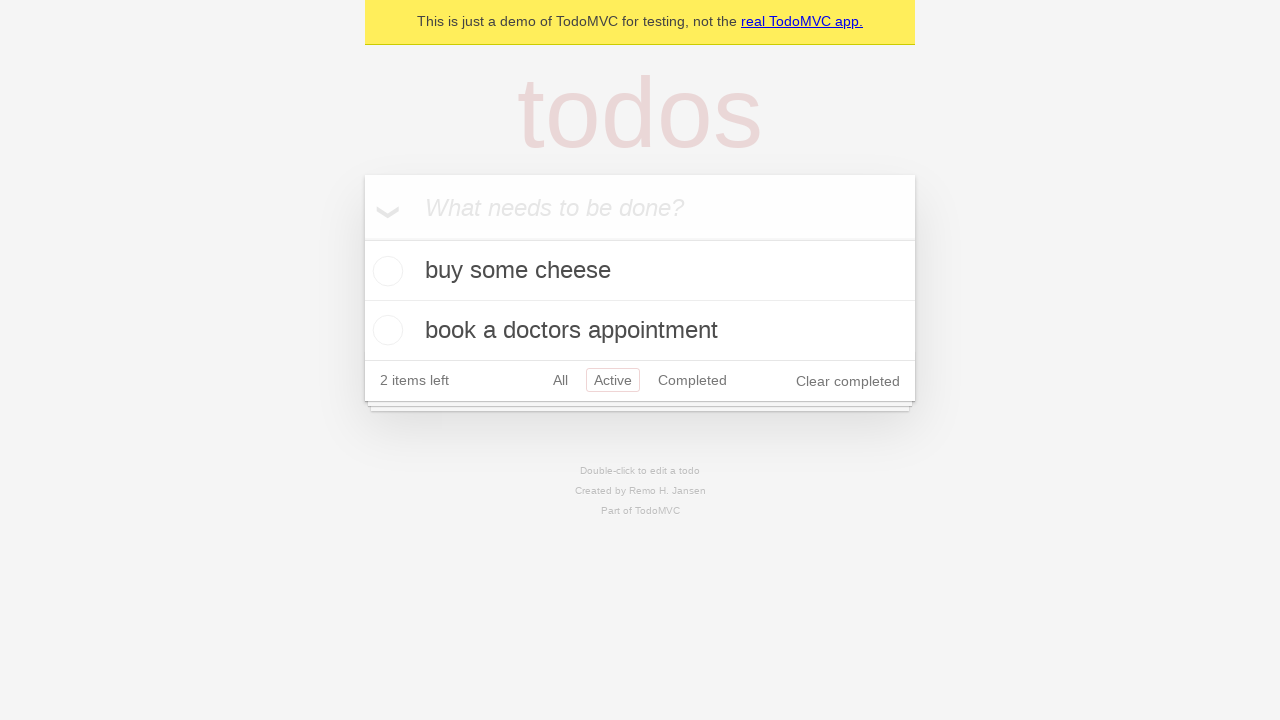